Tests dropdown selection functionality on DemoQA's select menu page by selecting options using different methods: by visible text, by index, and by value.

Starting URL: https://demoqa.com/select-menu

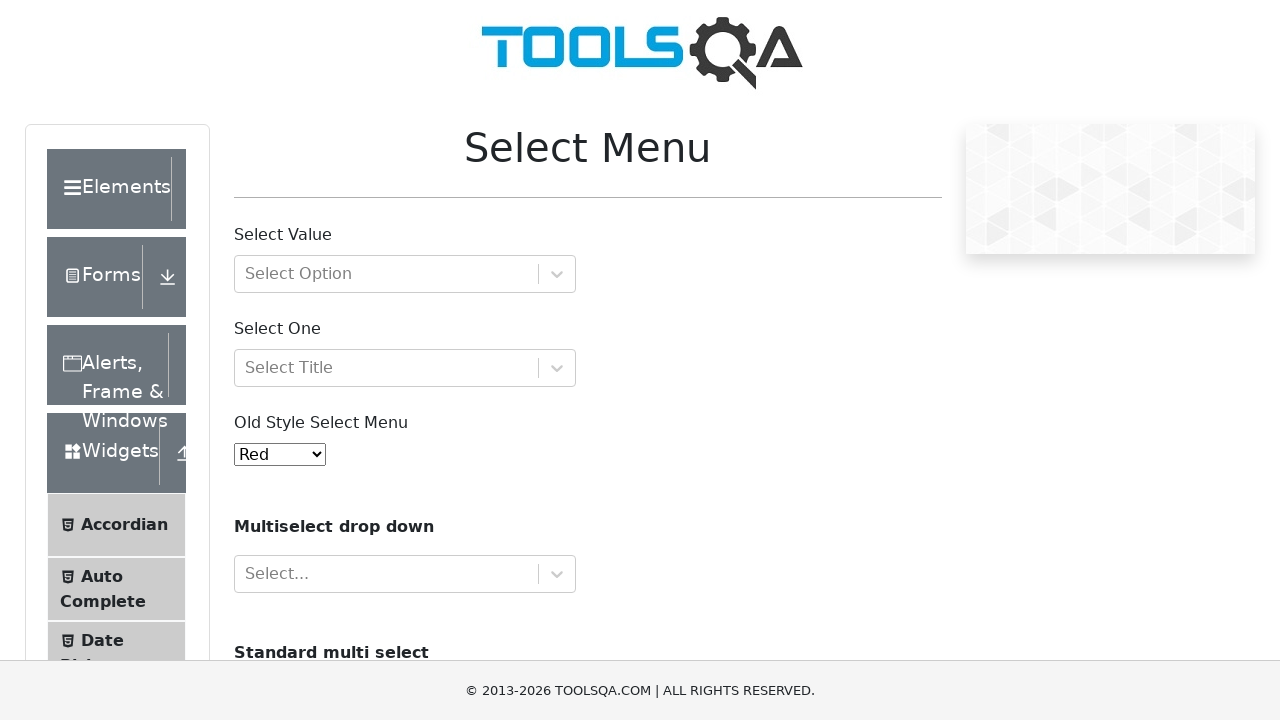

Selected 'White' from old style select dropdown by visible text on #oldSelectMenu
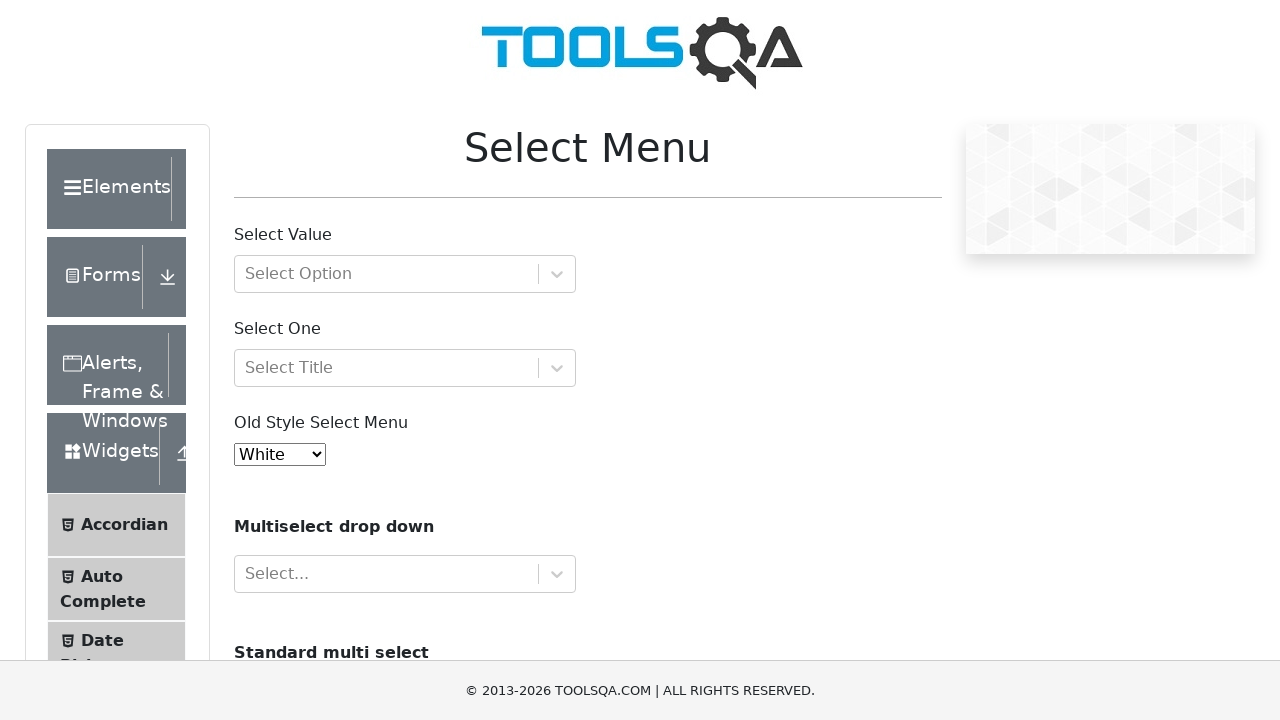

Waited 1 second for selection to register
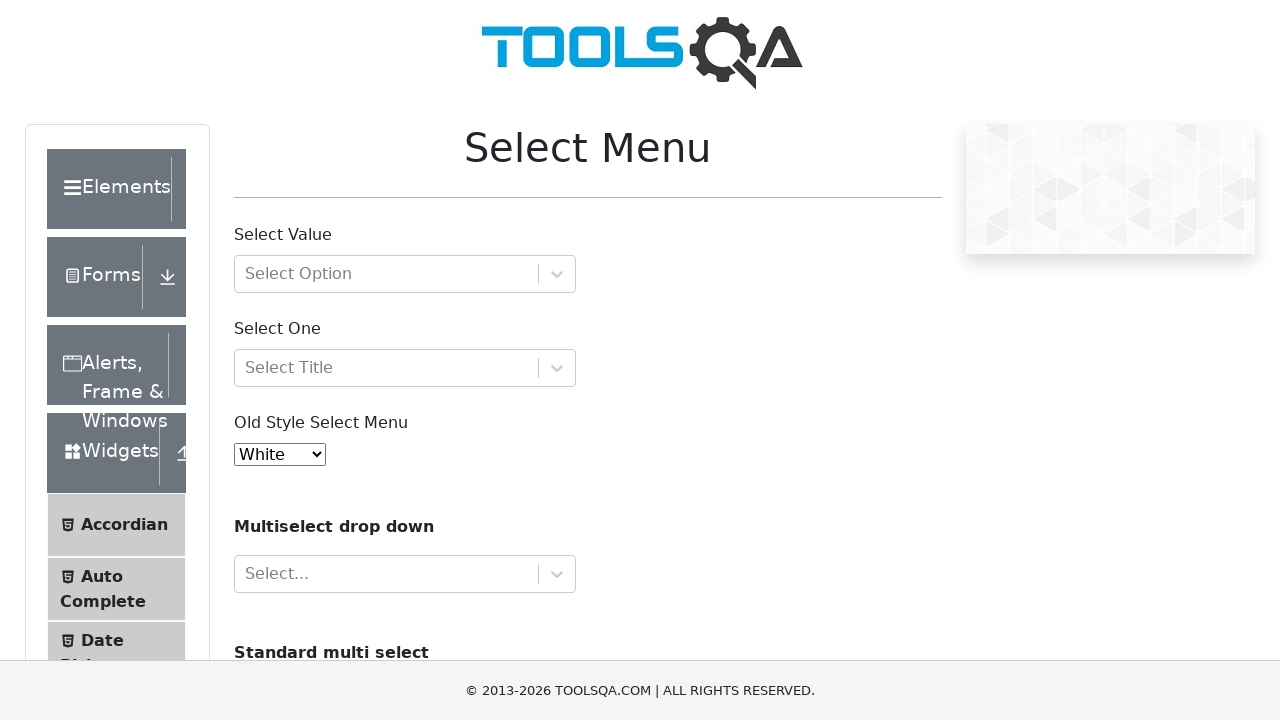

Selected option at index 3 (Purple) from old style select dropdown on #oldSelectMenu
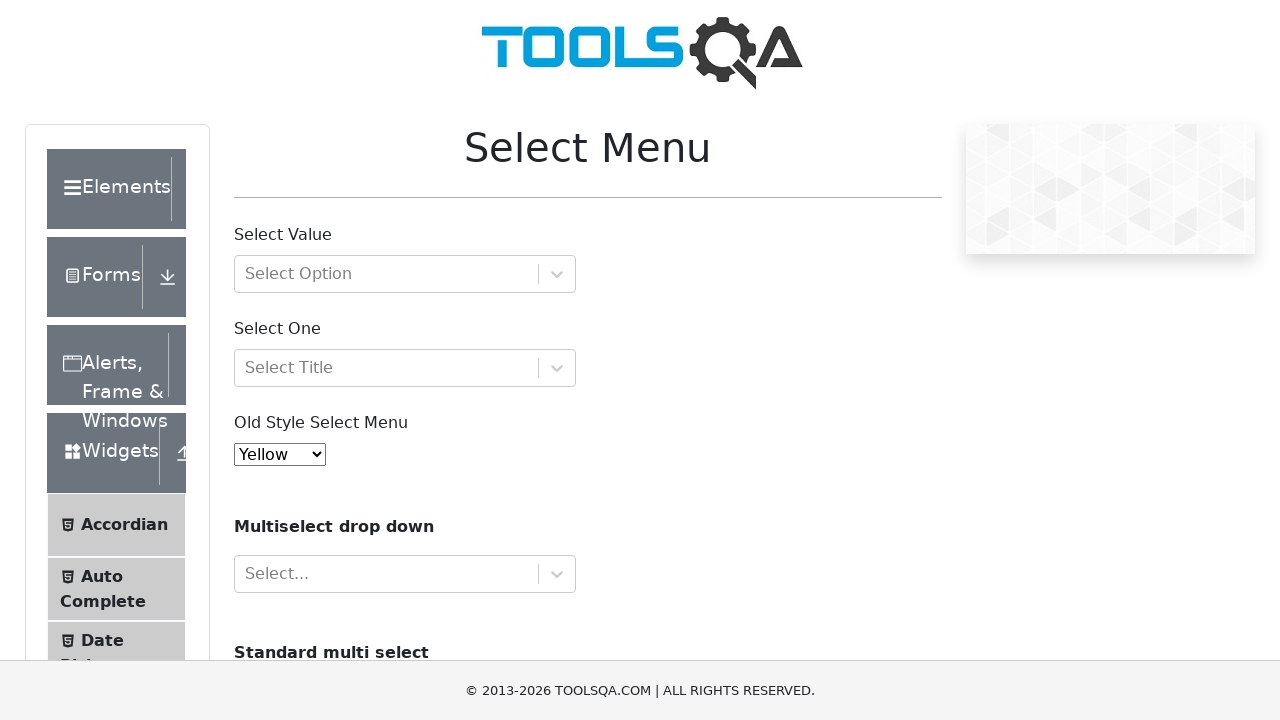

Waited 1 second for selection to register
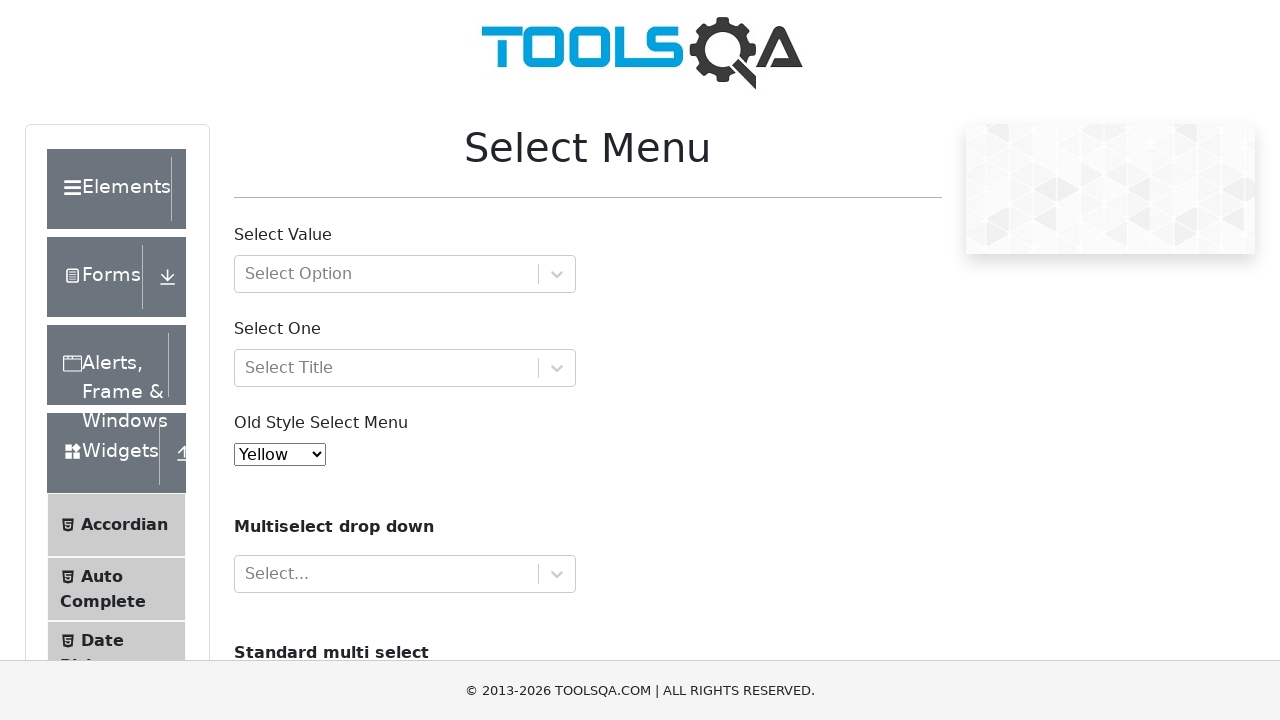

Selected option with value '5' (Magenta) from old style select dropdown on #oldSelectMenu
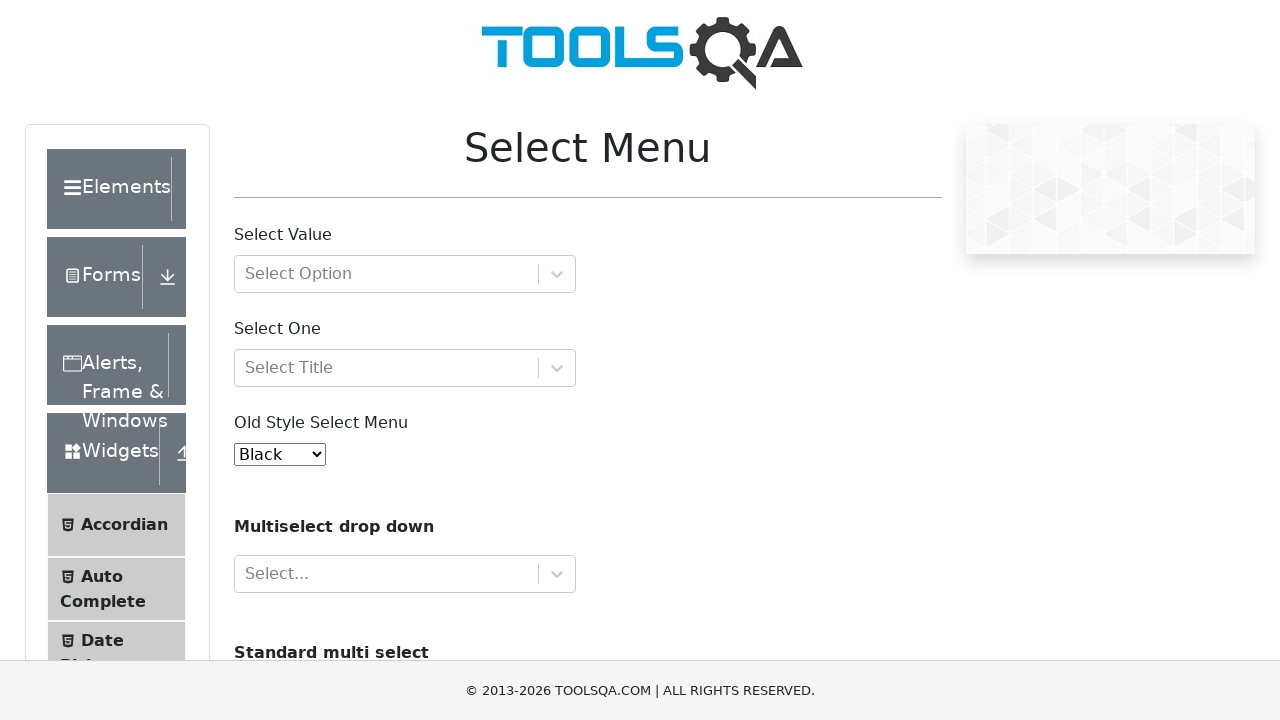

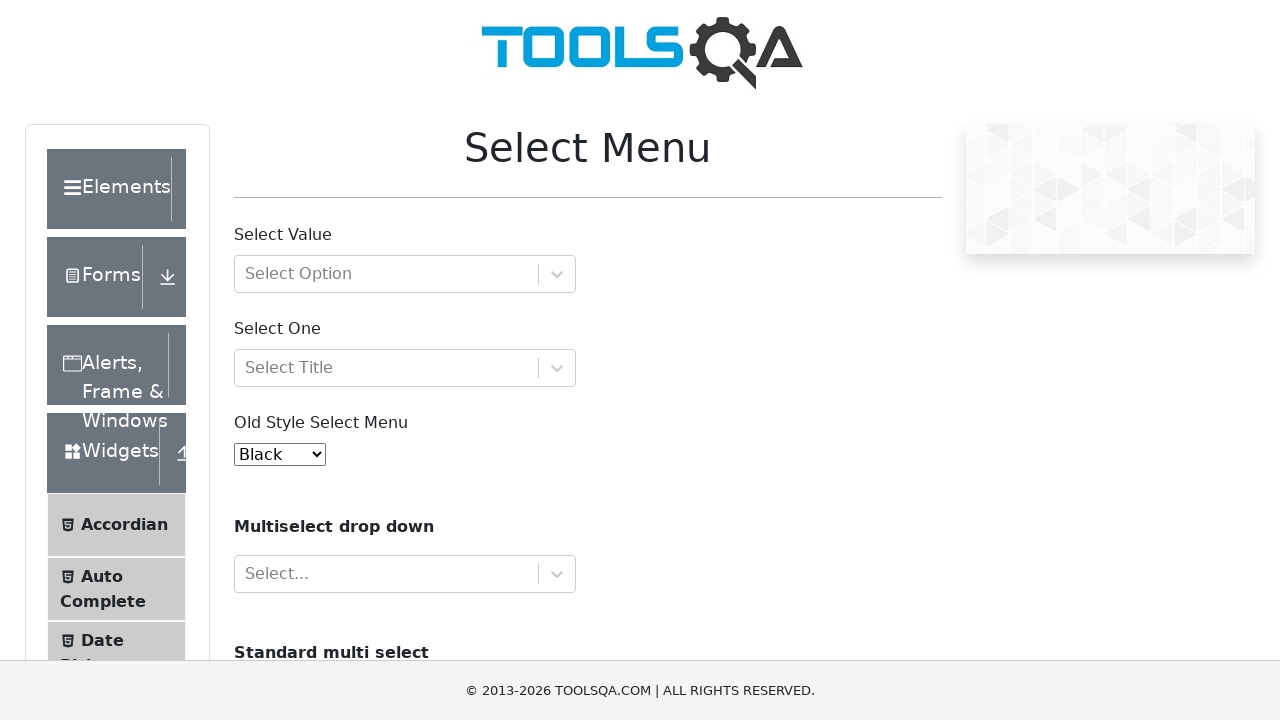